Tests a drone simulator web application by skipping the bootloader, filling simulation configuration inputs (speed, time, number of drones), entering a custom AI script into a CodeMirror editor, and running the simulation.

Starting URL: https://dronesimulator.app.officejs.com/

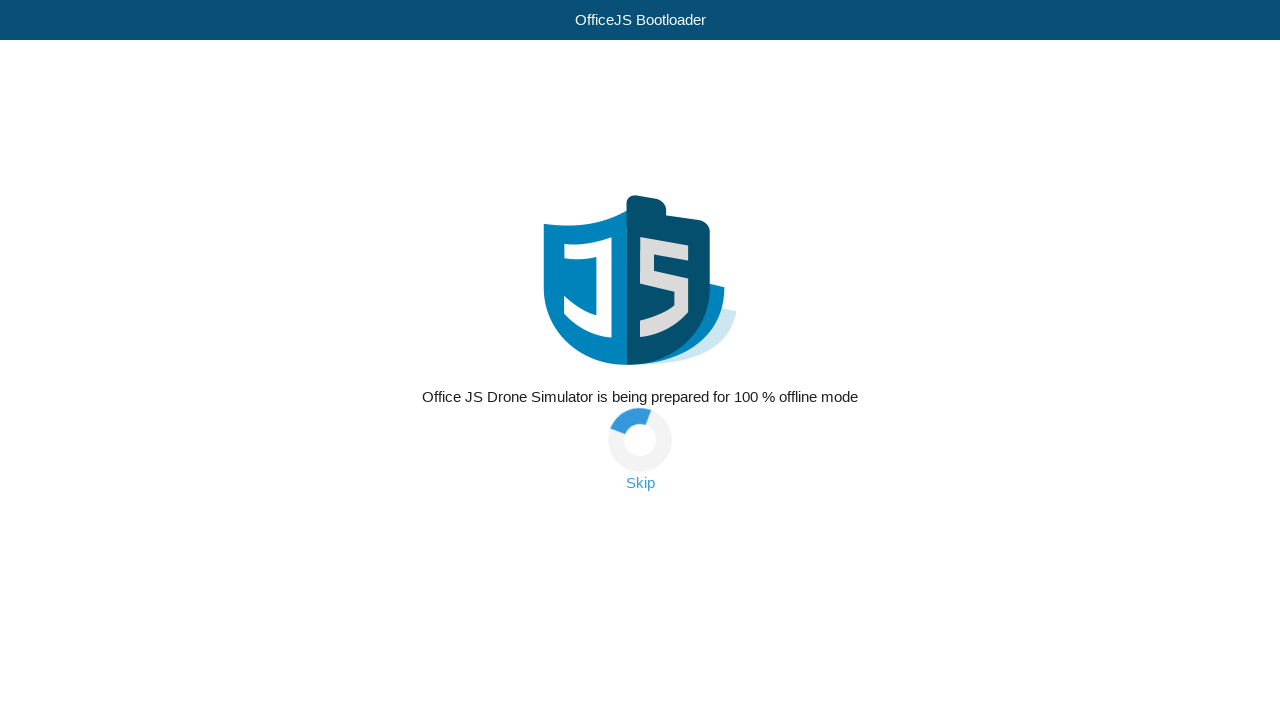

Skip bootloader link appeared in the page
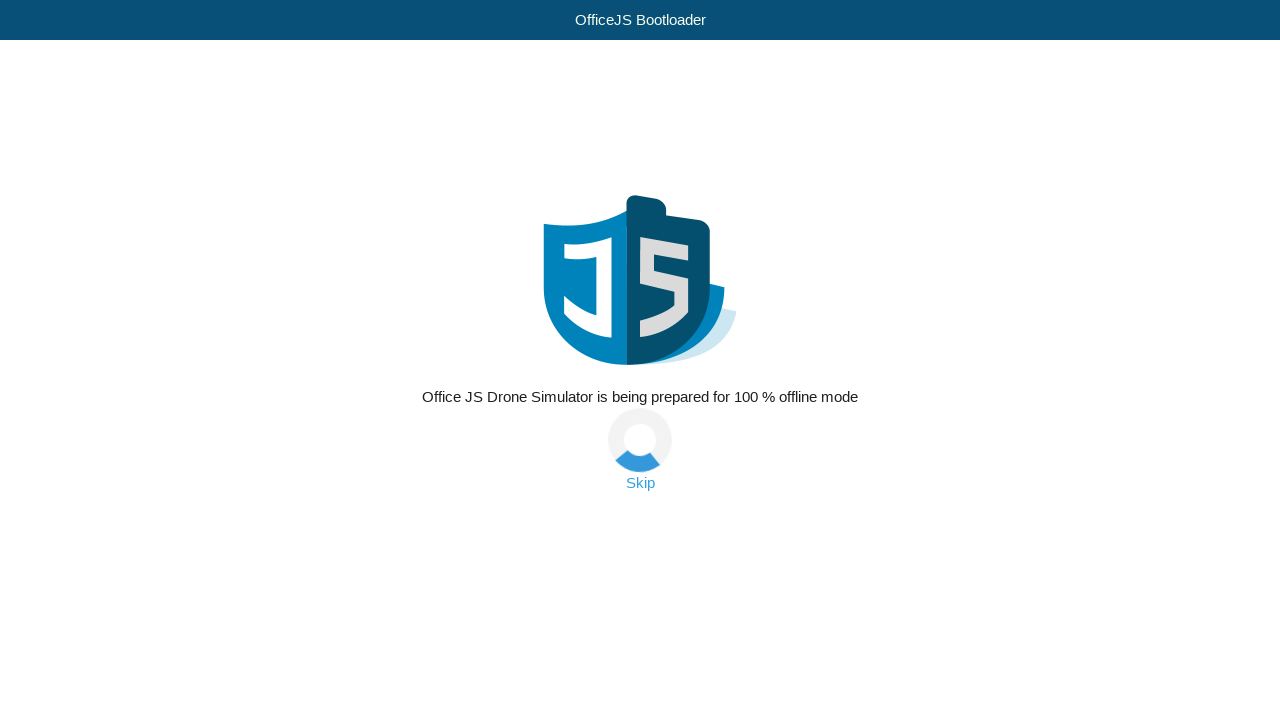

Clicked the Skip button to bypass bootloader at (640, 483) on a.skip-link:has-text("Skip")
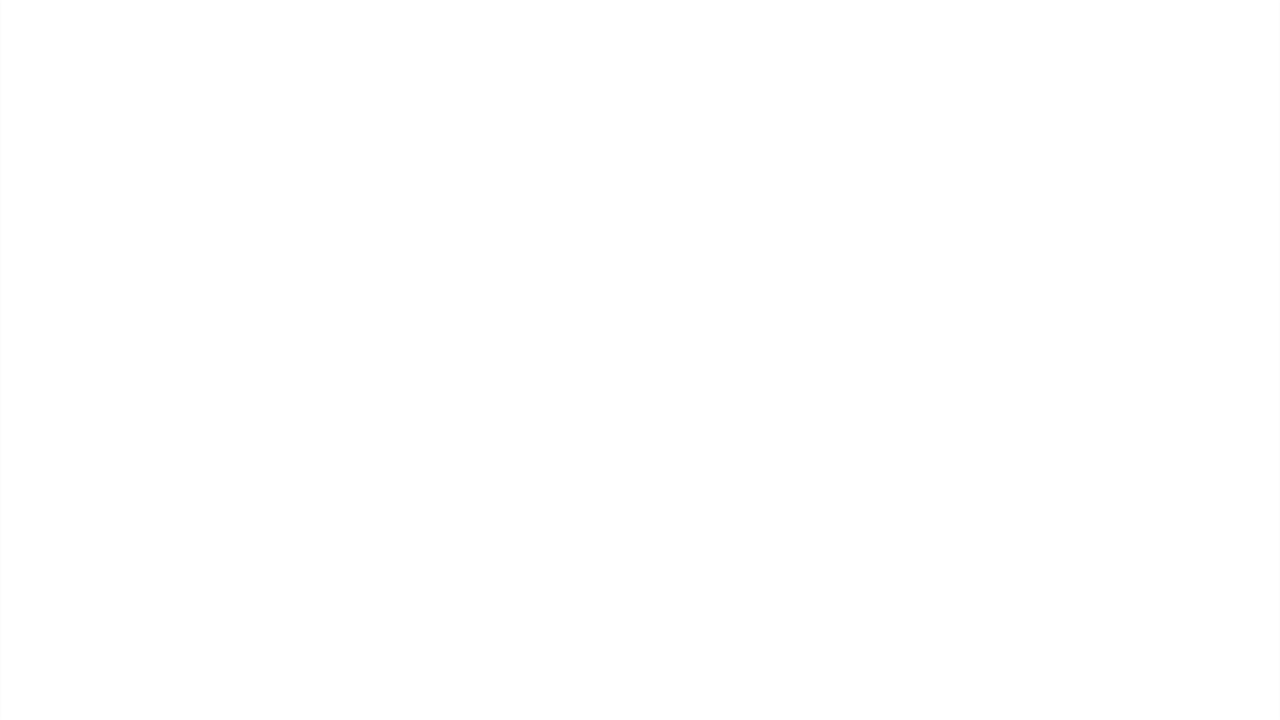

Editor iframe loaded on the page
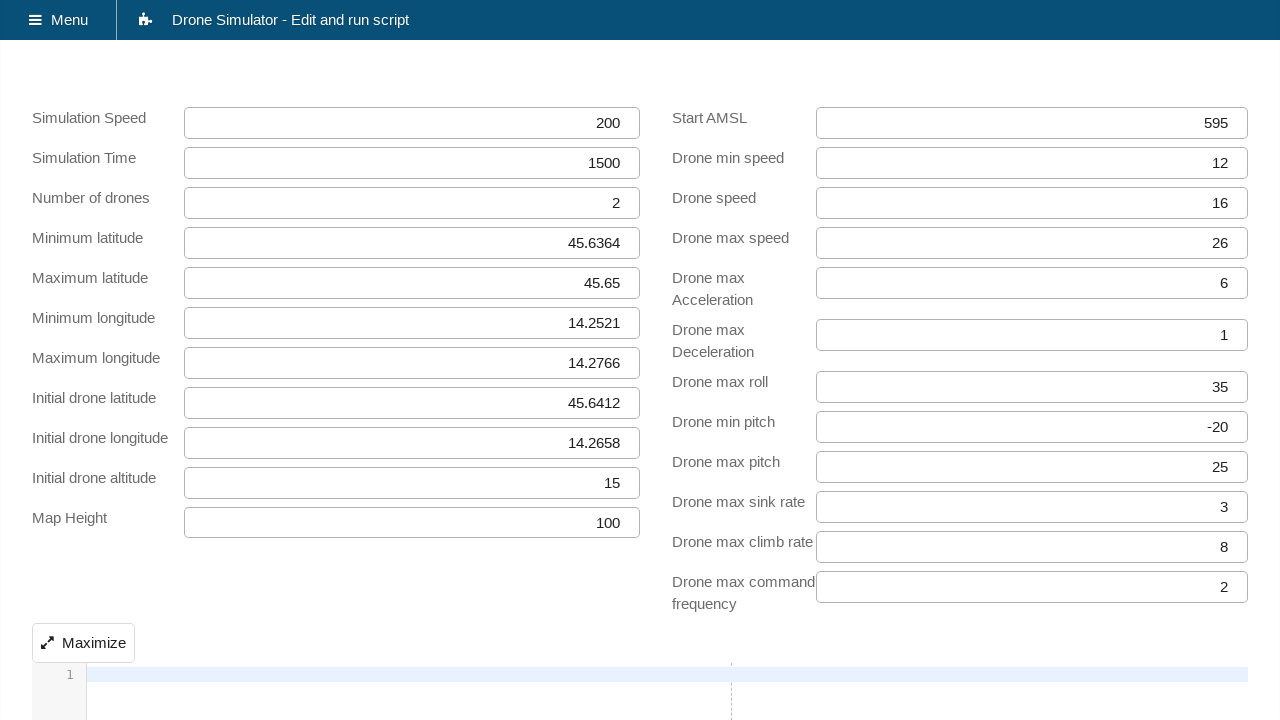

Filled simulation speed input with value 300 on #simulation_speed
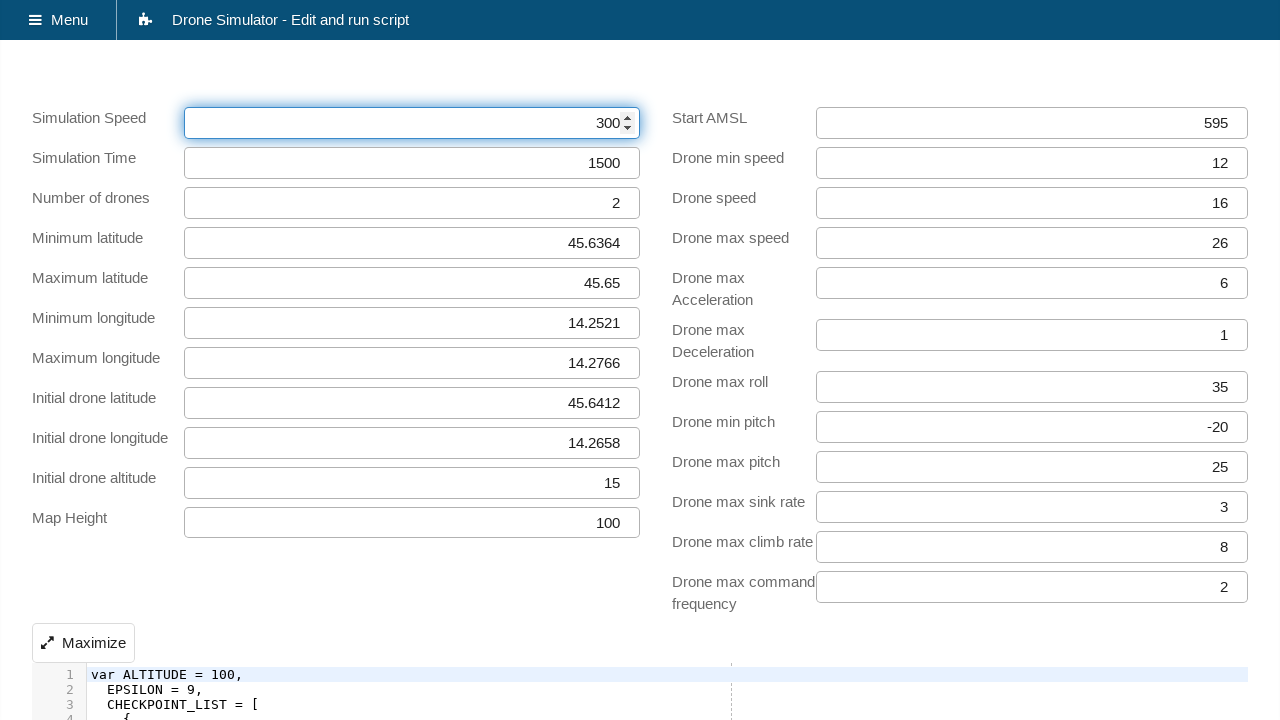

Filled simulation time input with value 1000 on #simulation_time
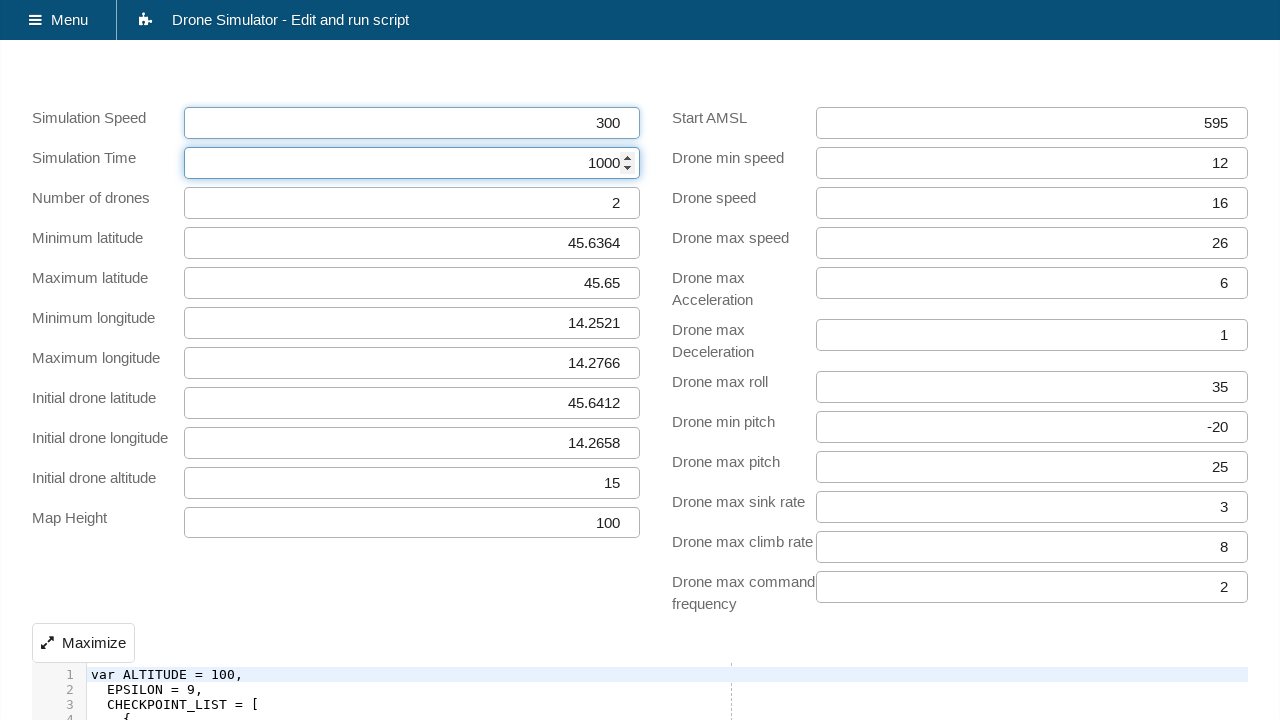

Filled drone speed input with value 10 on #drone_speed
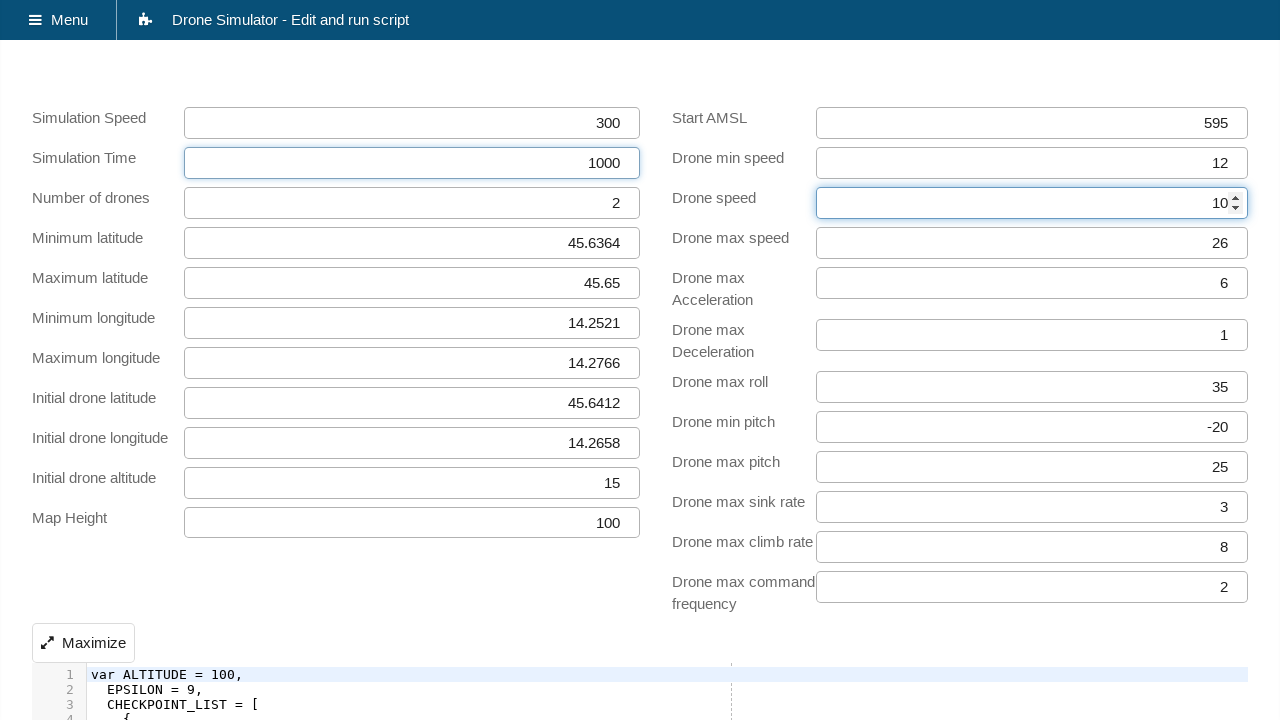

Filled number of drones input with value 1 on #number_of_drones
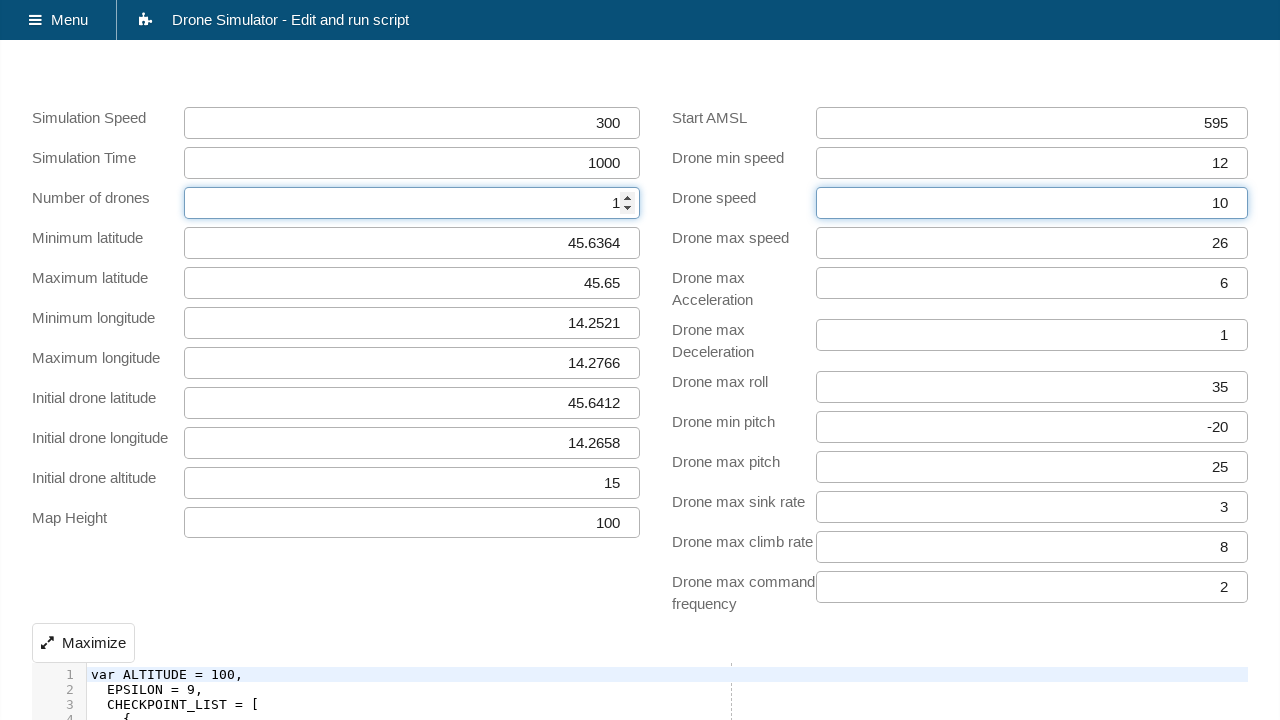

Entered custom AI script into the CodeMirror editor
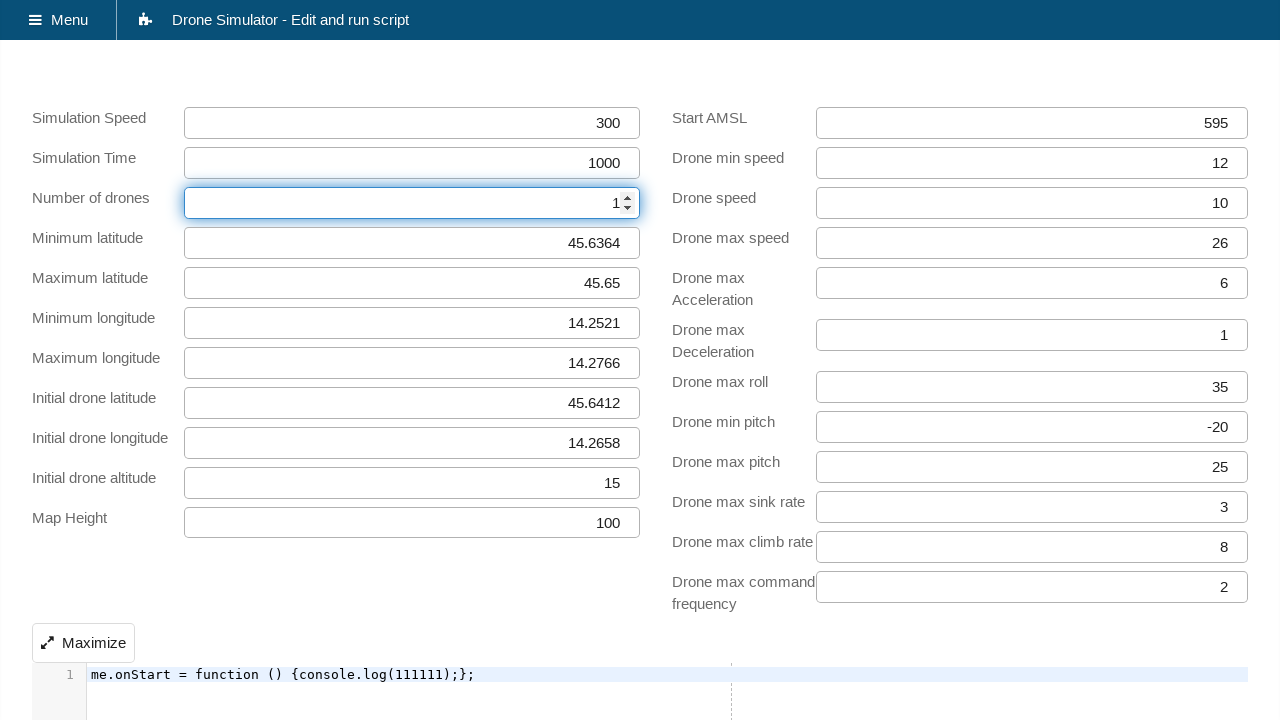

Clicked the run button to start the drone simulation at (91, 641) on input[type="submit"][name="action_run"]
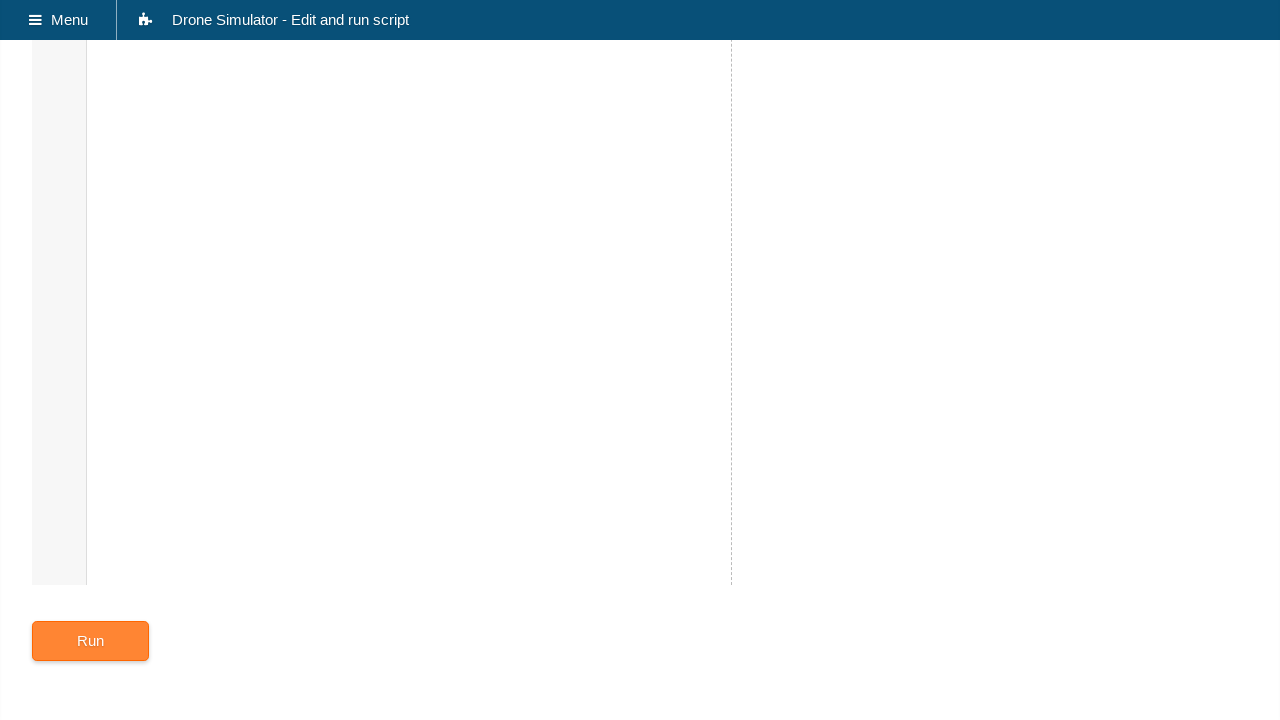

Simulation loading indicator appeared, simulation has started
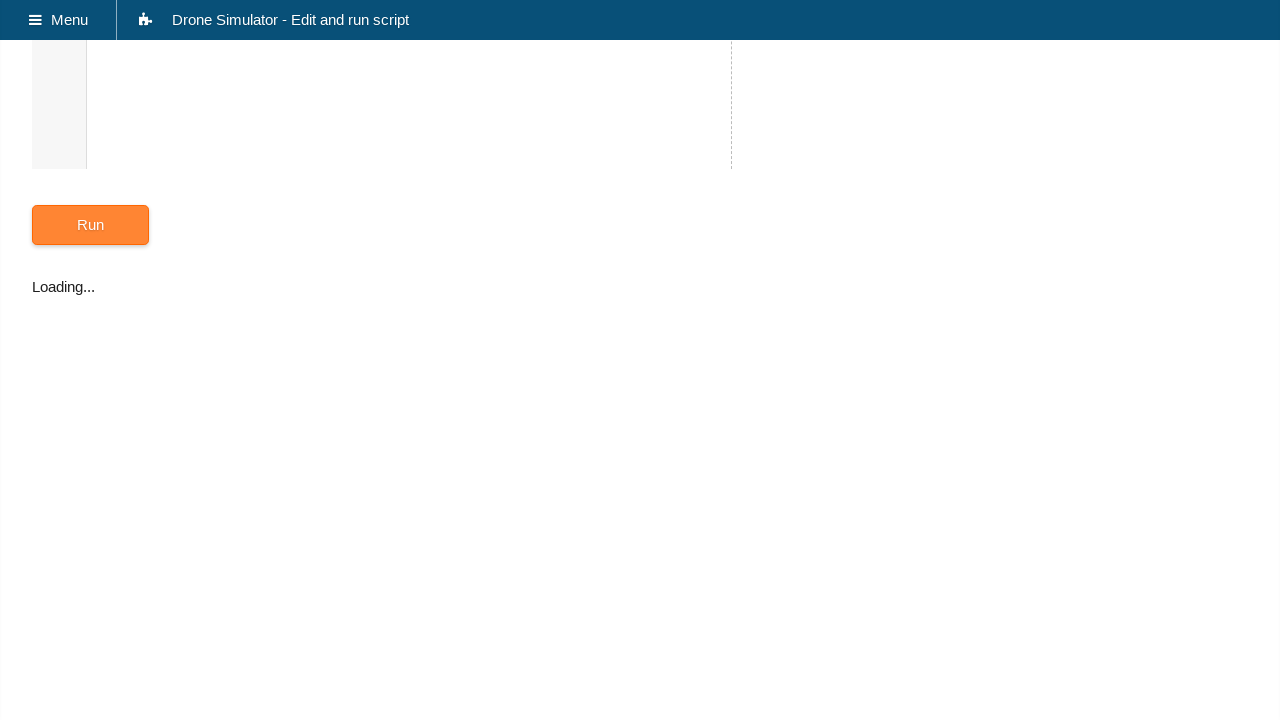

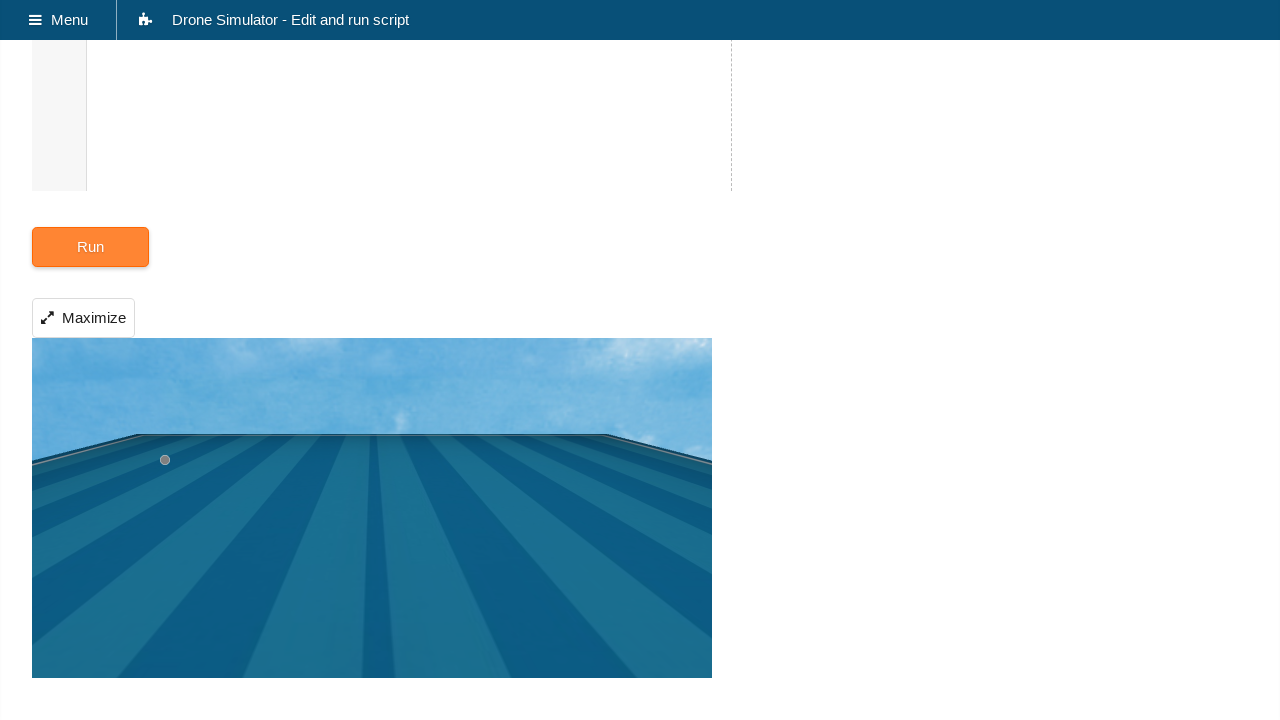